Navigates to a login practice page and verifies the page loads by checking the title is accessible.

Starting URL: https://rahulshettyacademy.com/loginpagePractise/

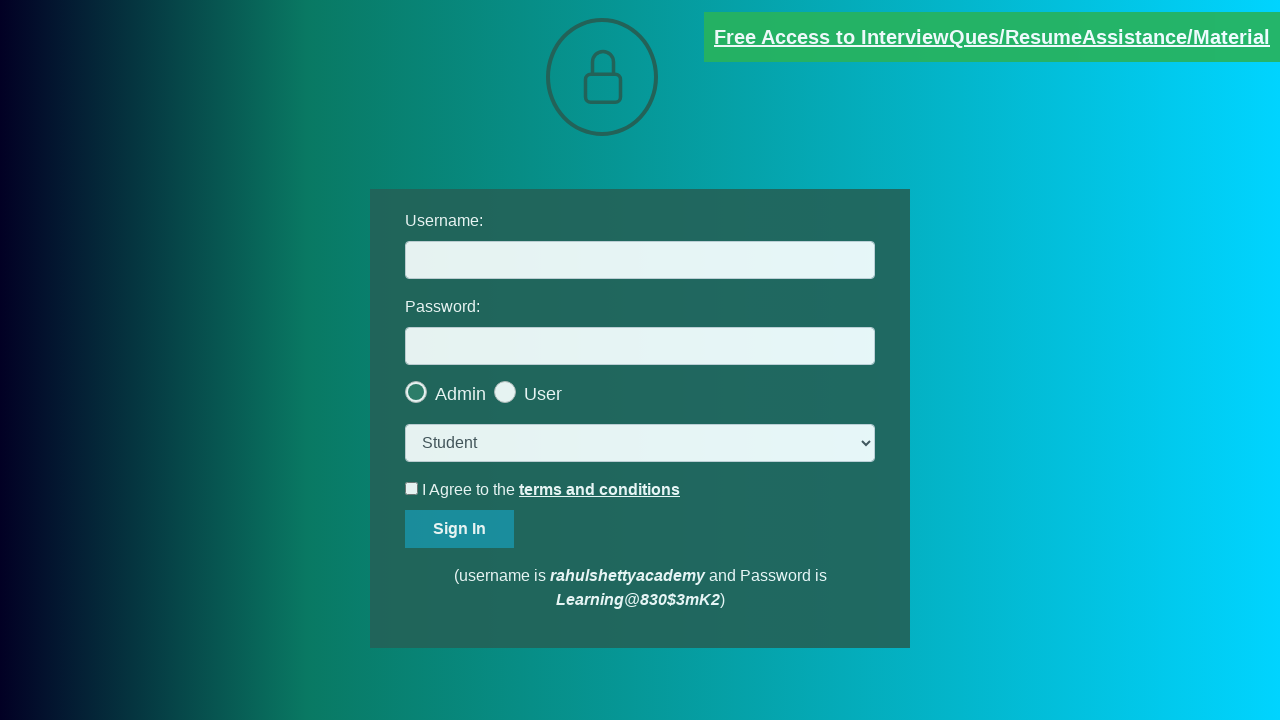

Navigated to login practice page
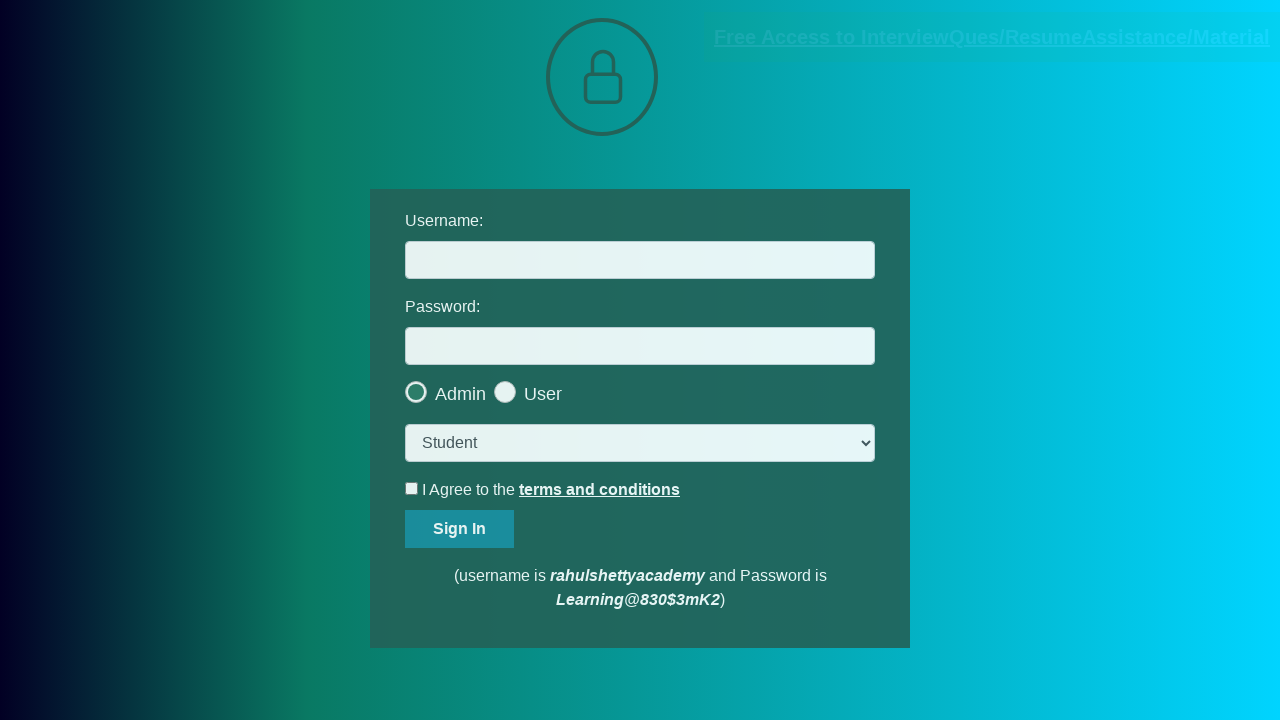

Page DOM content loaded
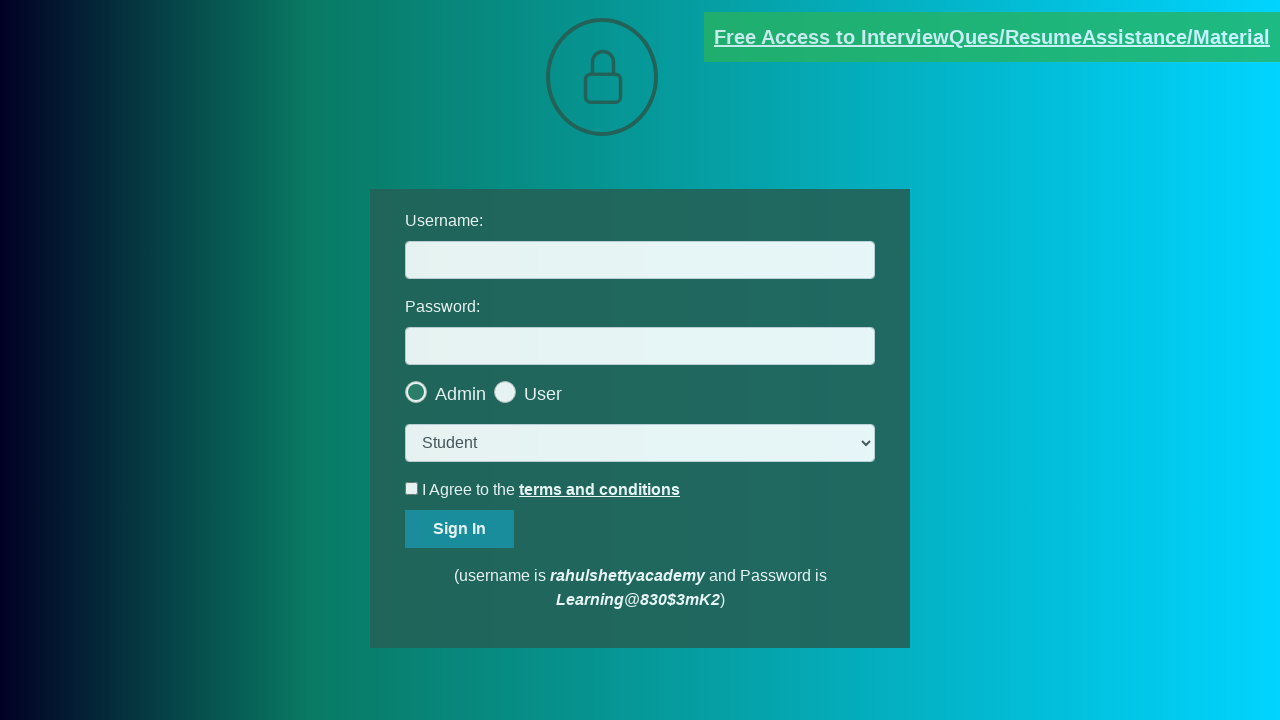

Retrieved page title: 'LoginPage Practise | Rahul Shetty Academy'
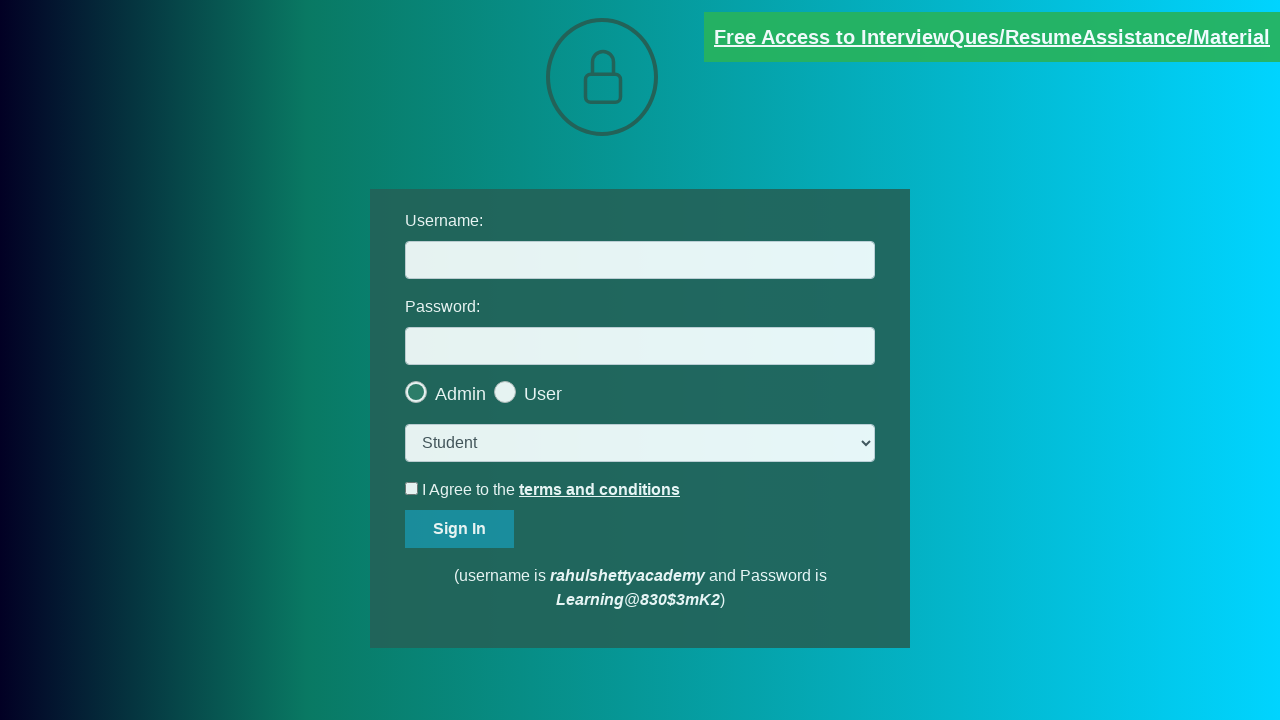

Verified page title is accessible and not empty
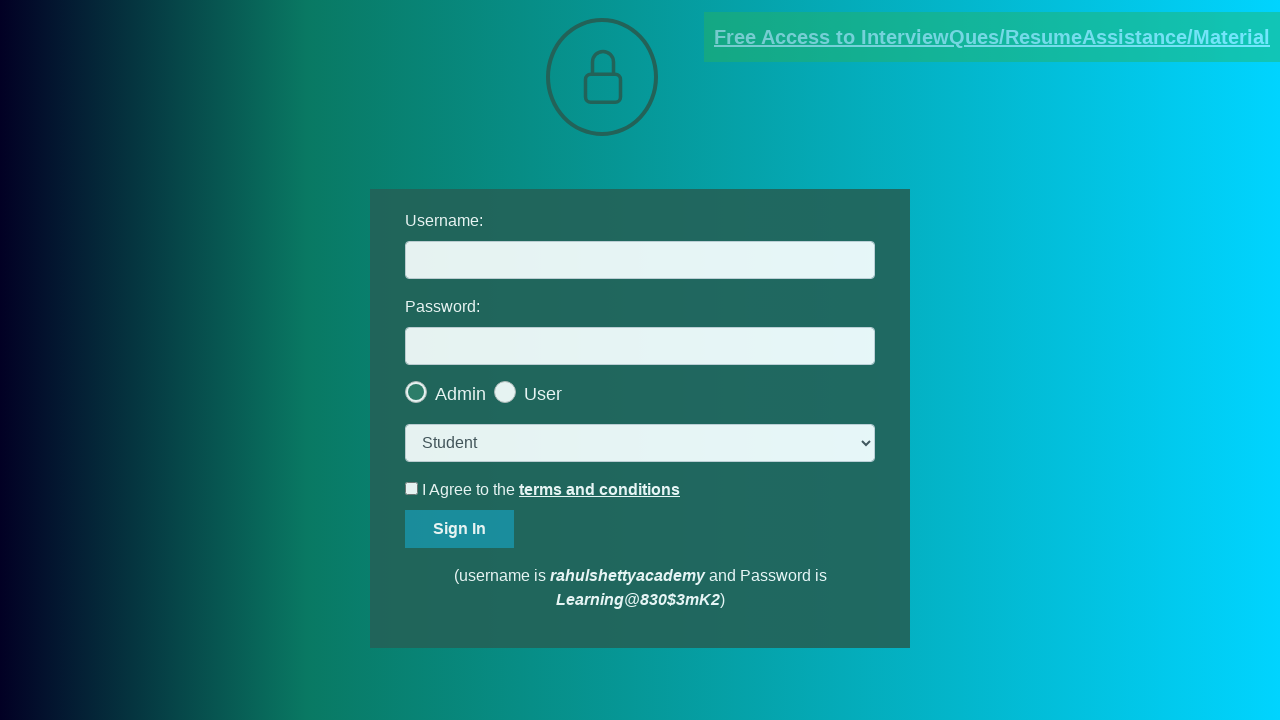

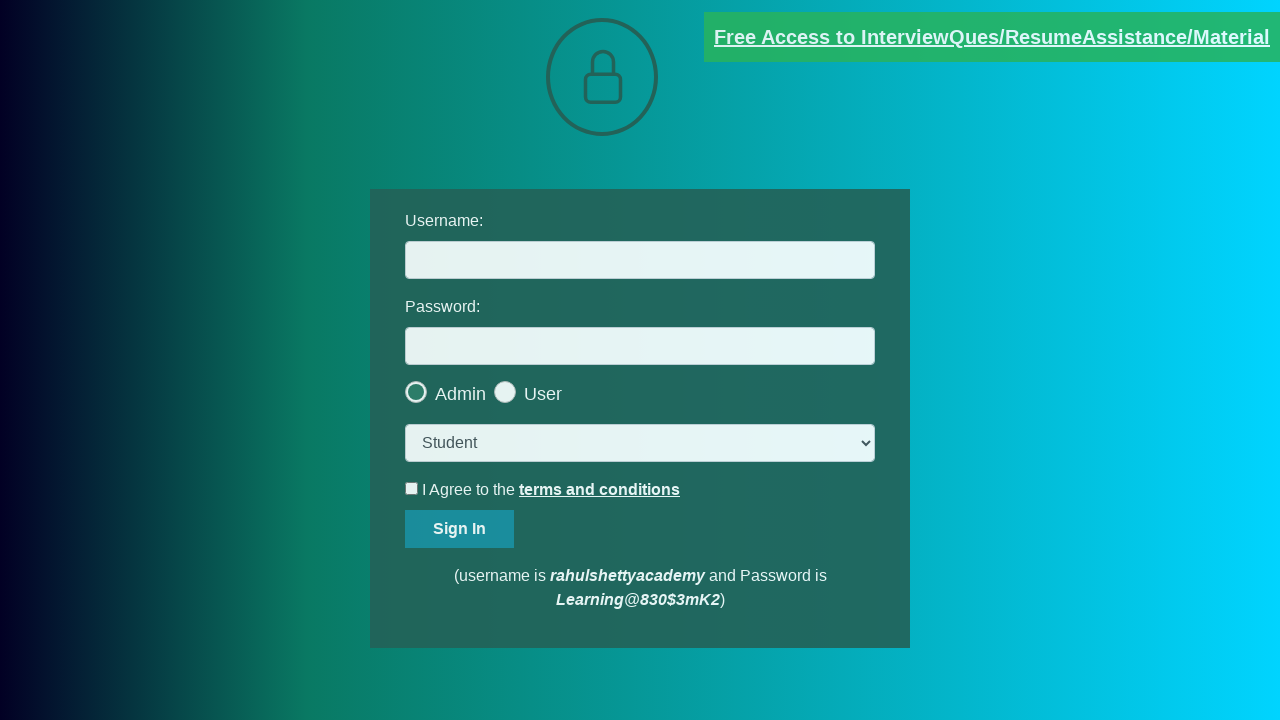